Tests navigation of Seoul Youth policy review section by clicking the review tab, changing display settings to show 30 posts, viewing a review detail, and navigating through pagination.

Starting URL: https://youth.seoul.go.kr/mainA.do

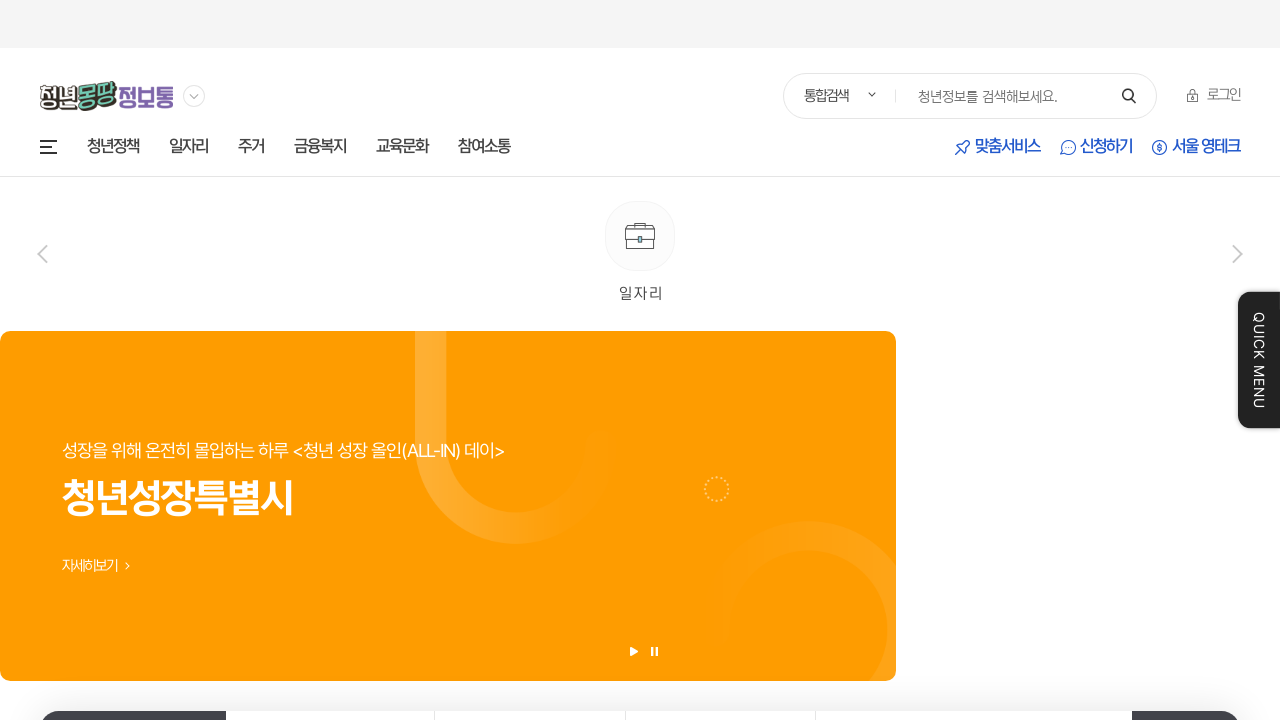

Page loaded with networkidle state
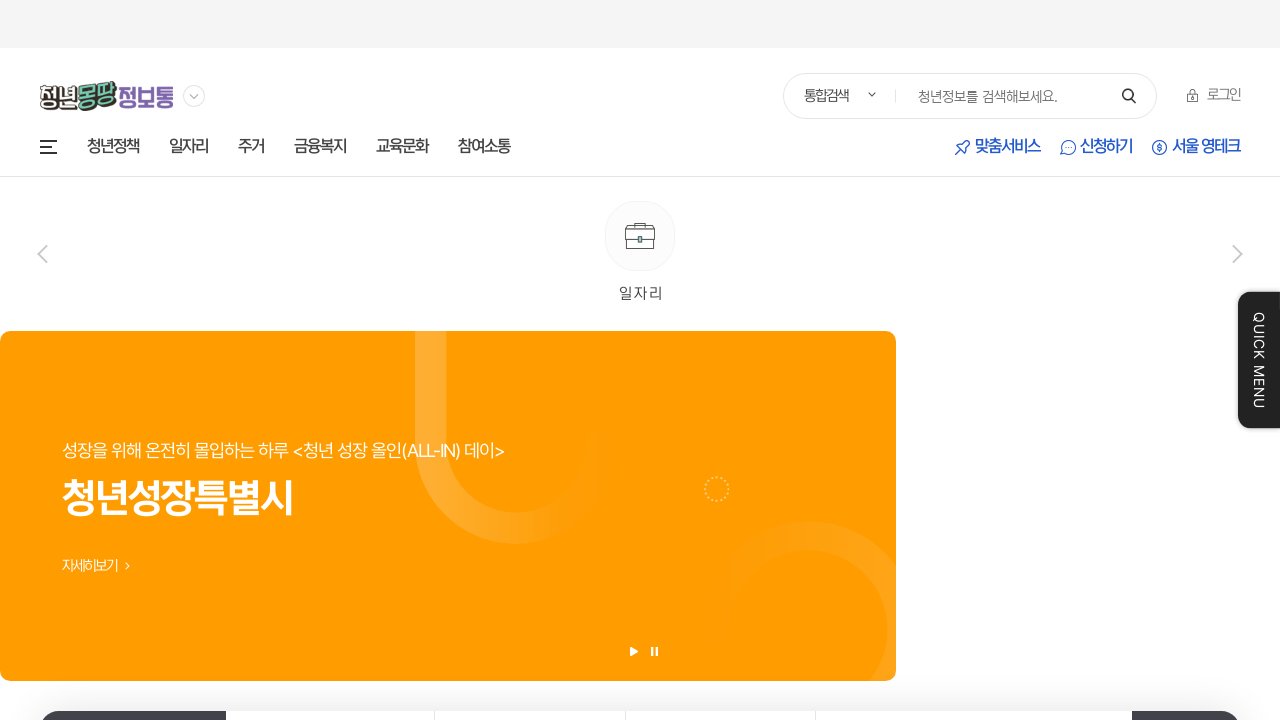

Clicked on the review tab at (1118, 360) on xpath=//*[@id="exit-container"]/div[1]/div[2]/div/div/div/a[2]
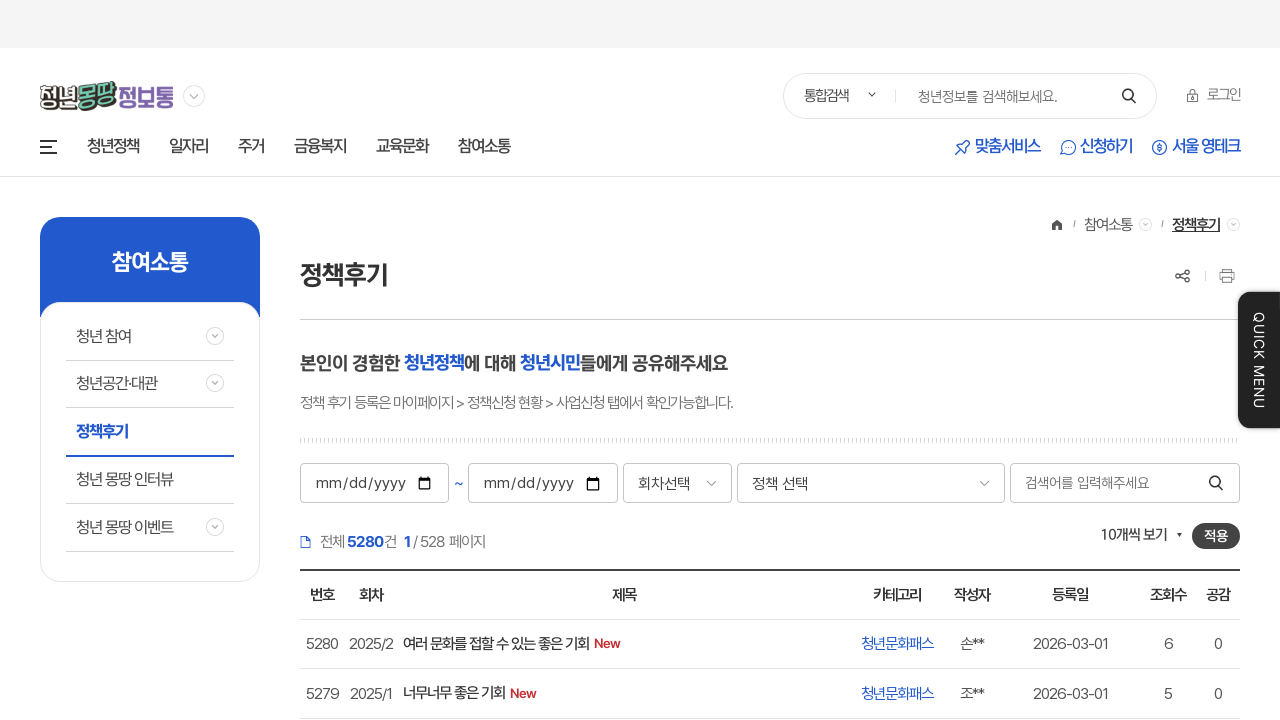

Waited 1 second for review tab to load
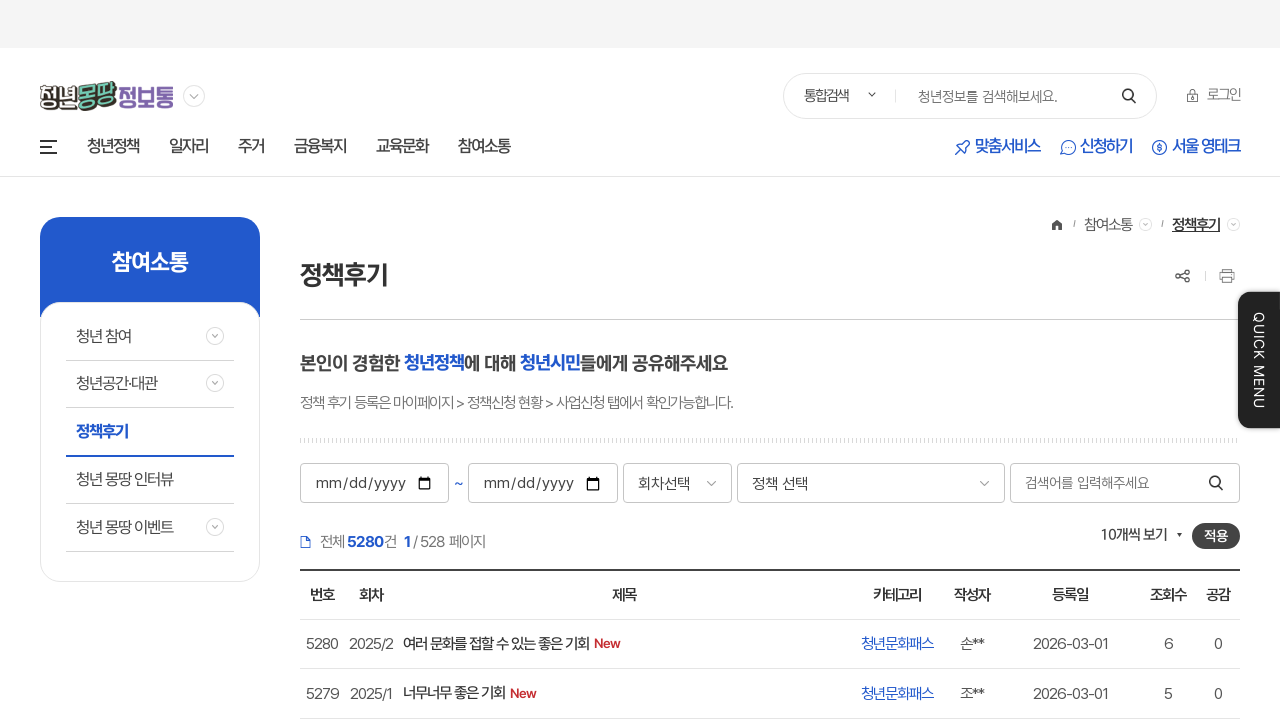

Opened dropdown menu to change post display count at (1133, 535) on #frm > div.board-top > div.rg > div > div > a > em
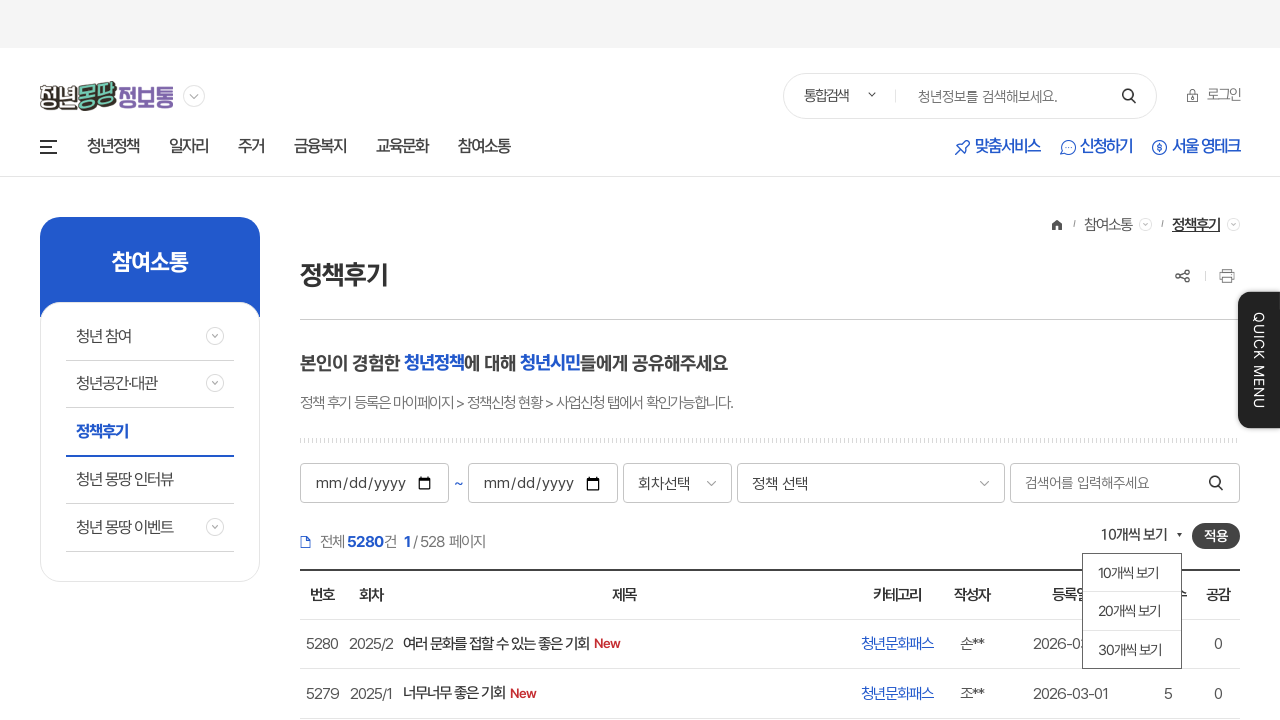

Selected 30 posts display option at (1132, 649) on xpath=//*[@id="30"]
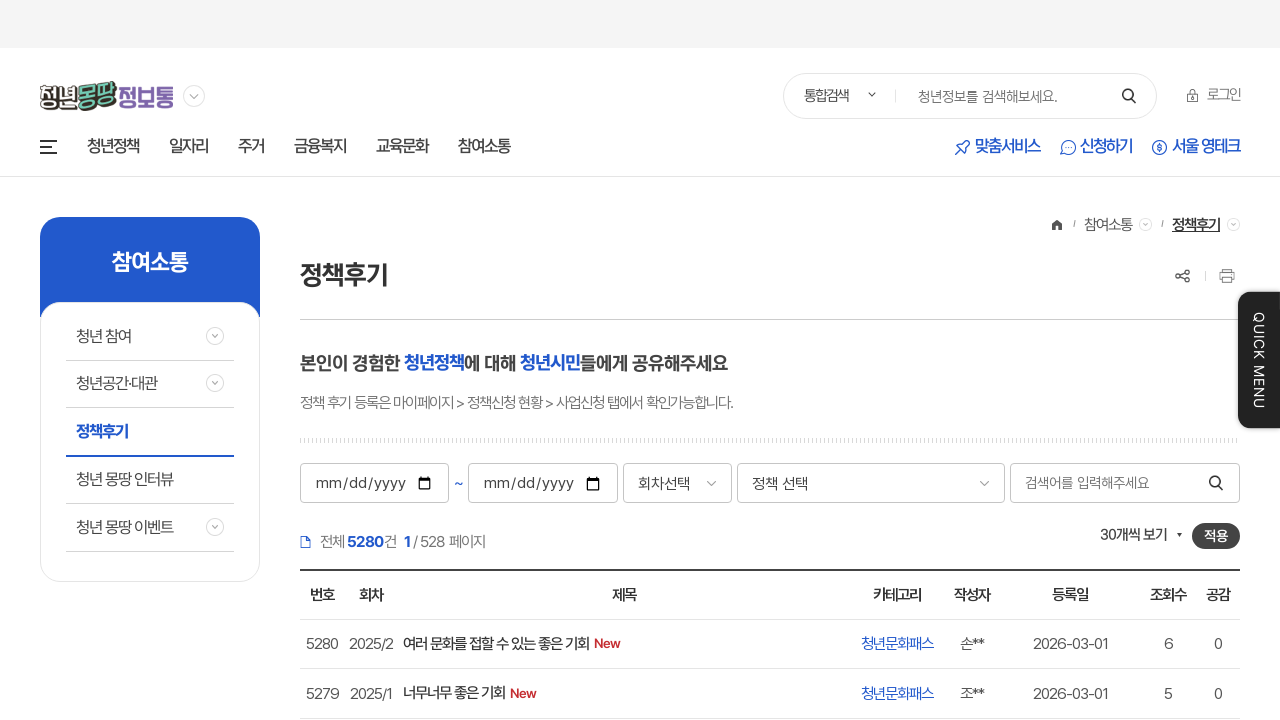

Waited 1 second for selection to register
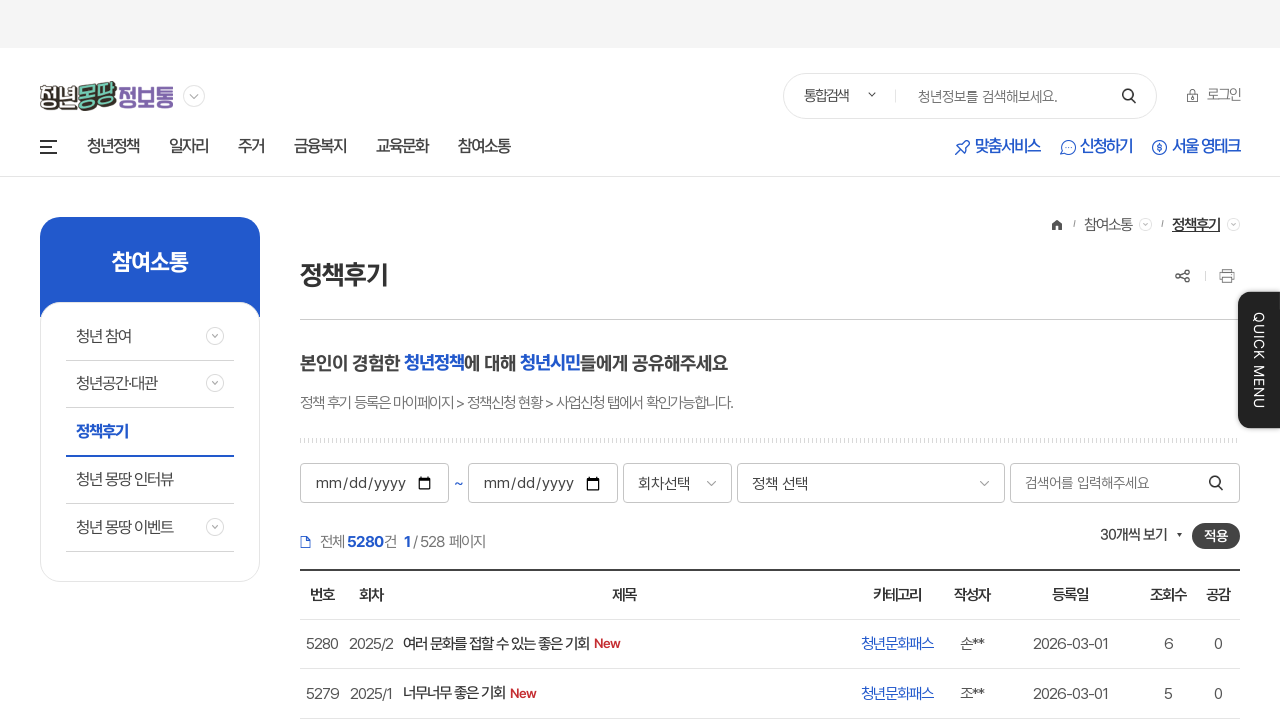

Clicked apply button to apply display settings at (1216, 536) on #frm > div.board-top > div.rg > div > button
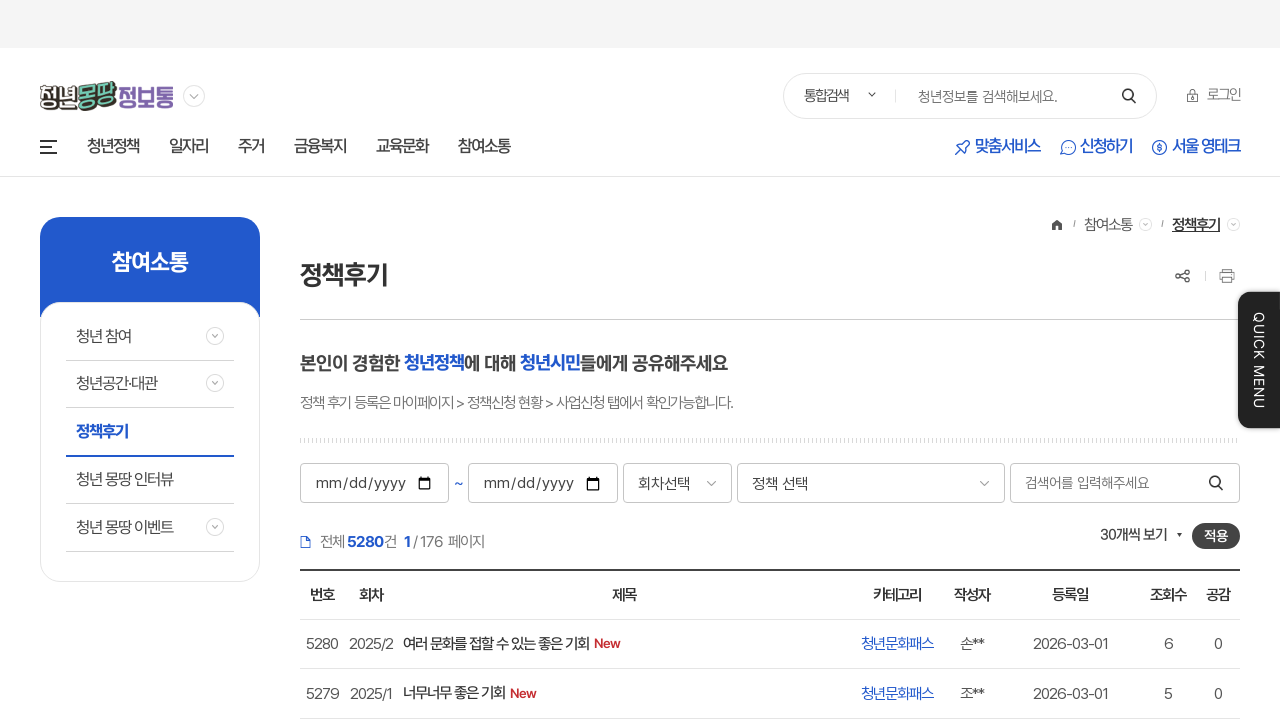

Waited 2 seconds for posts to reload with new display setting
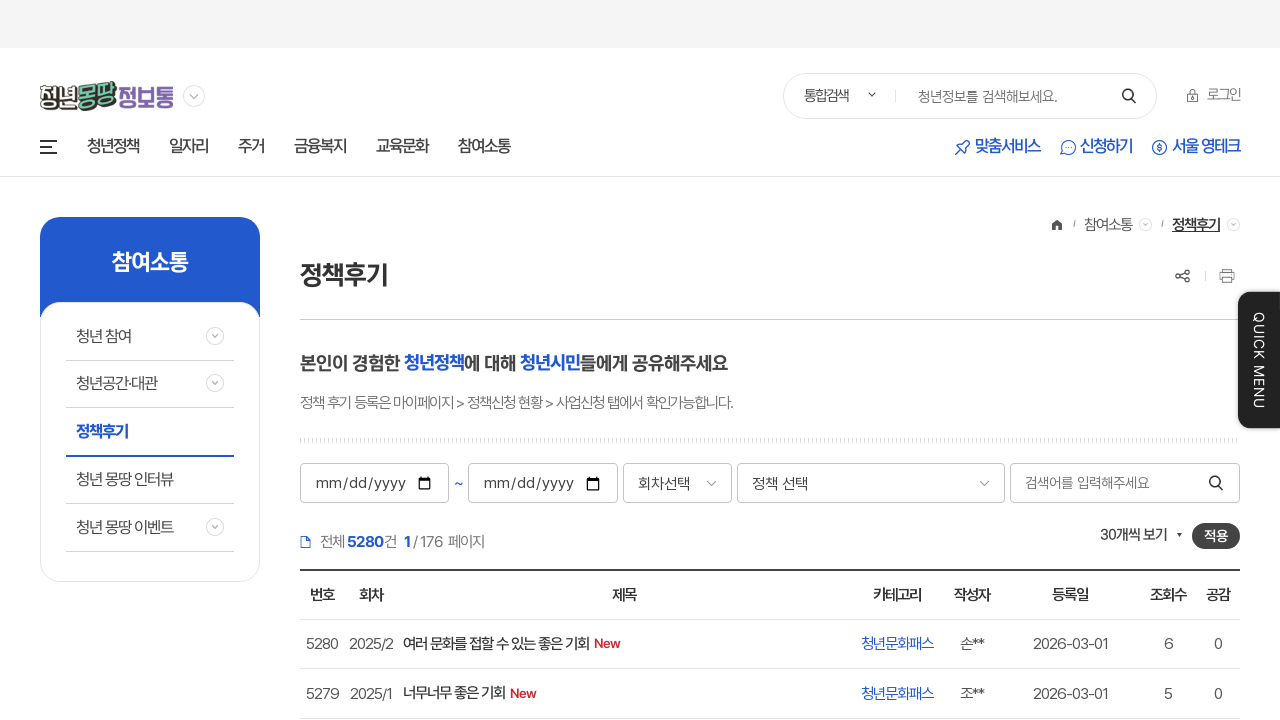

Clicked on the first review item to view details at (496, 644) on #frm > table > tbody > tr:nth-child(1) > td.text-lf > div > a
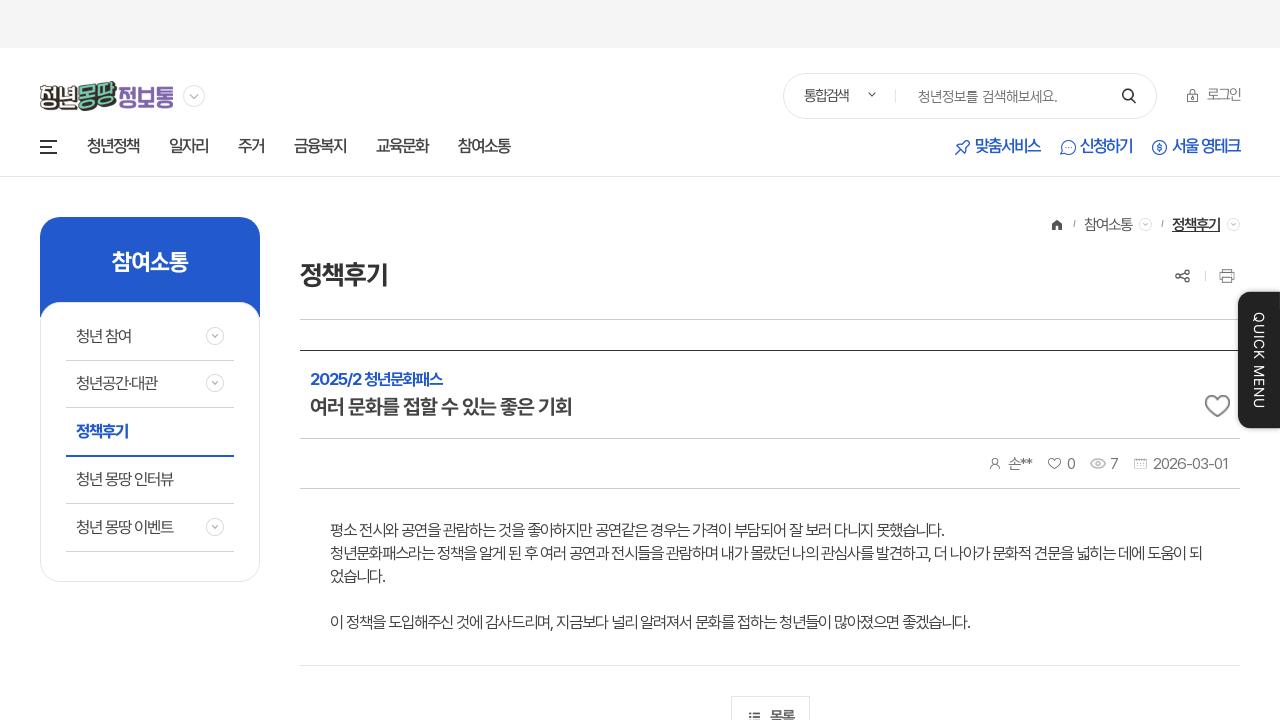

Waited 1 second for review detail page to load
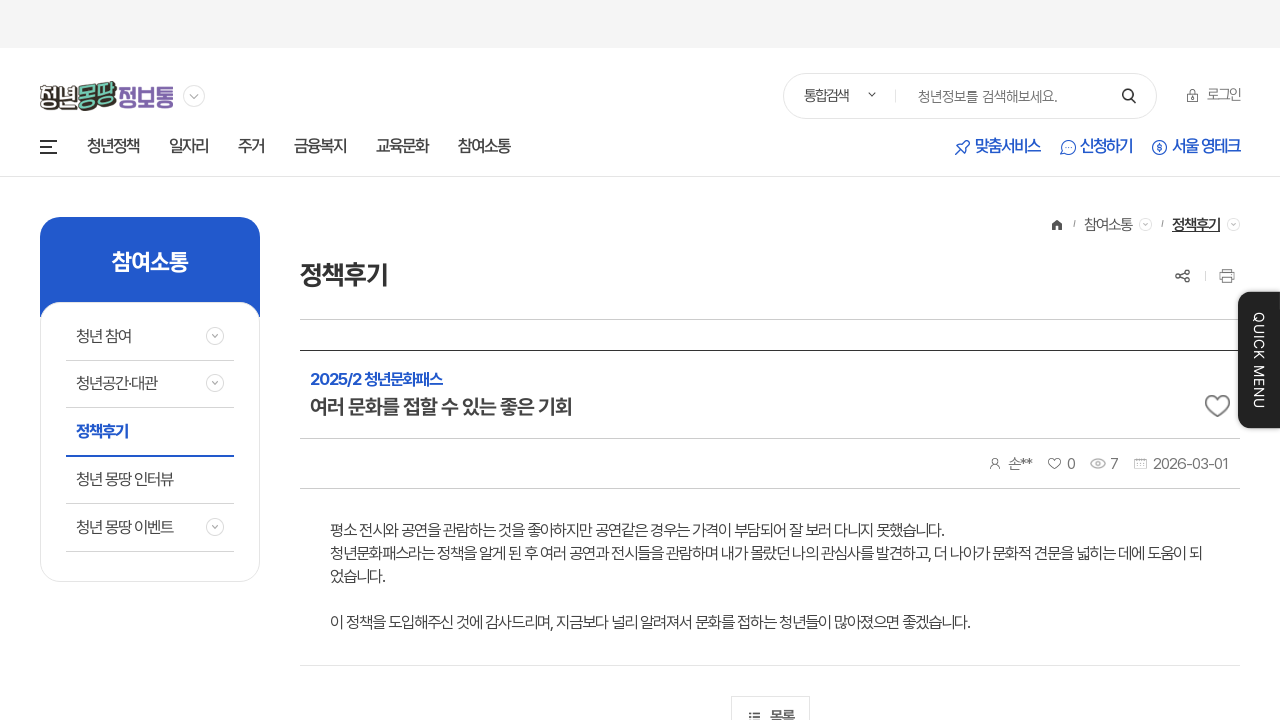

Waited for flex container to load on review detail page
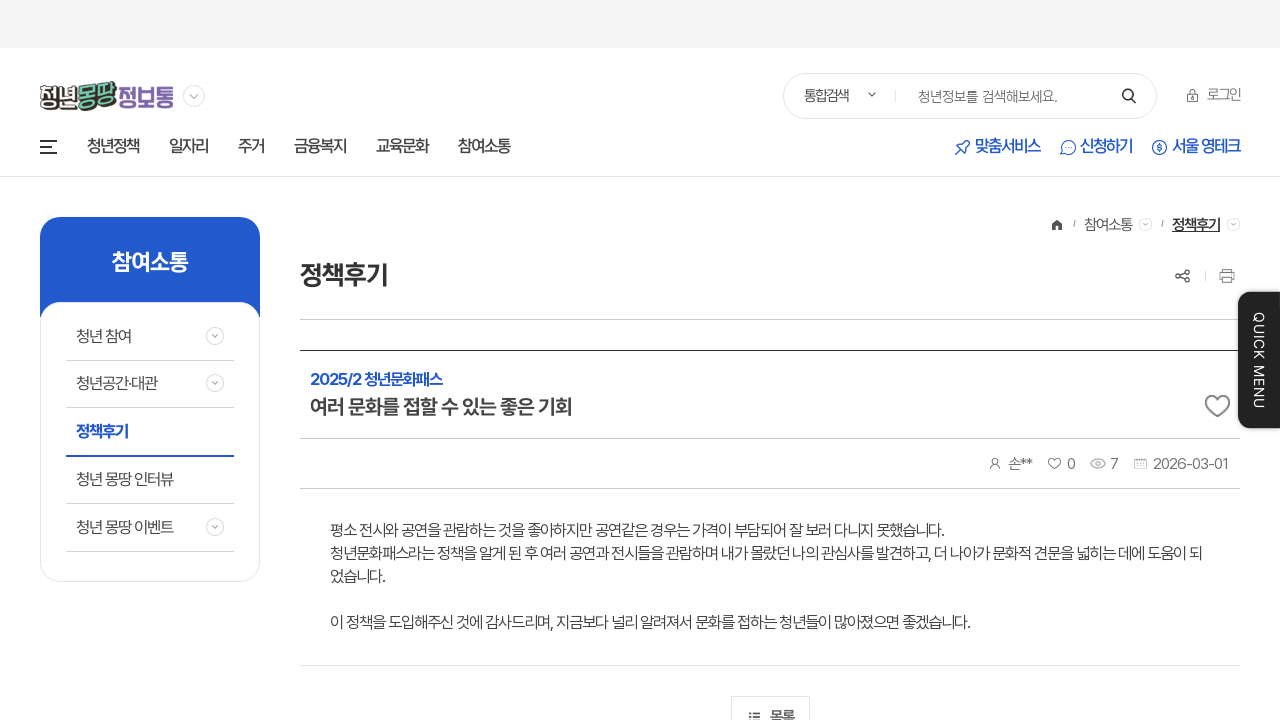

Waited for review content container to load
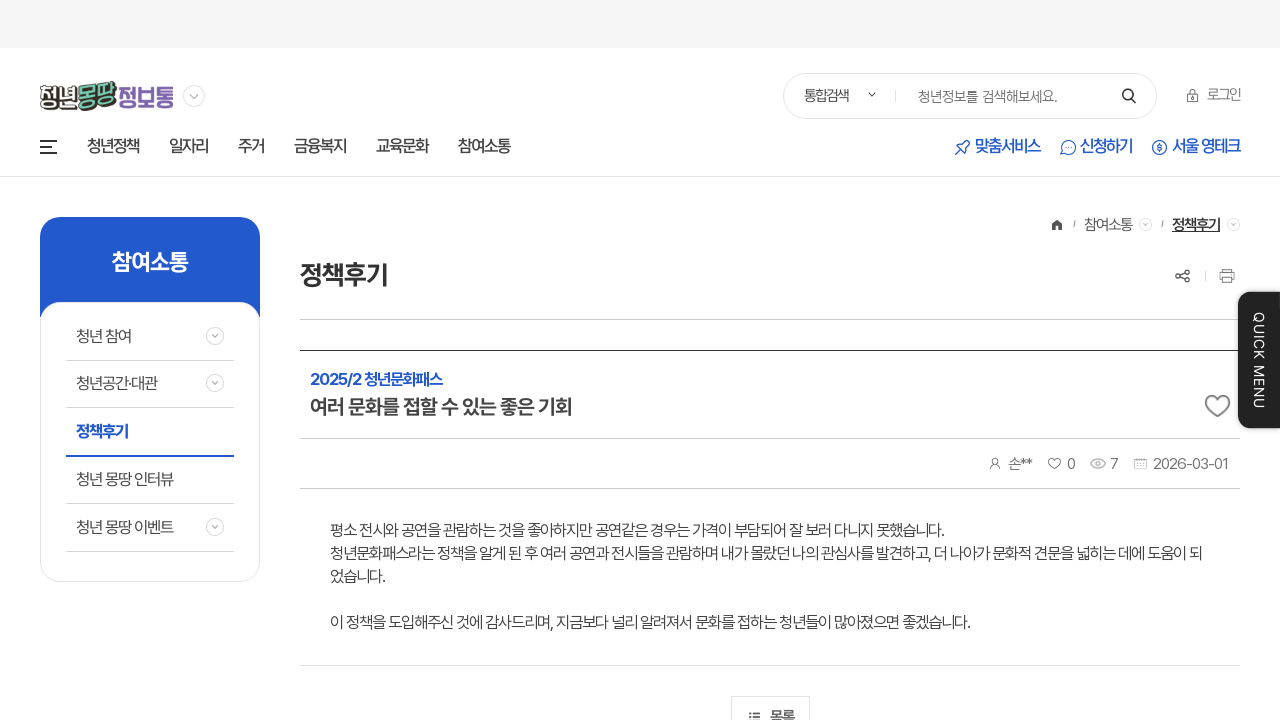

Clicked back button to return to review list at (754, 713) on .icn-list
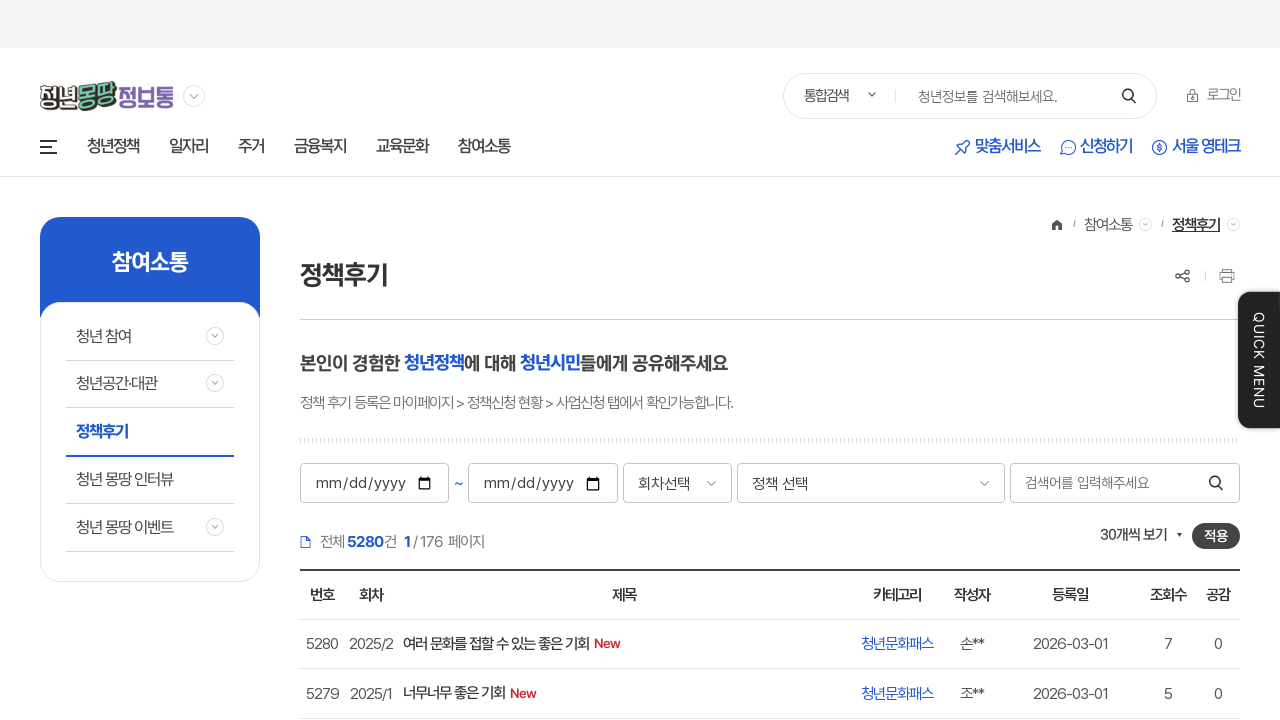

Waited 1 second for review list to reload
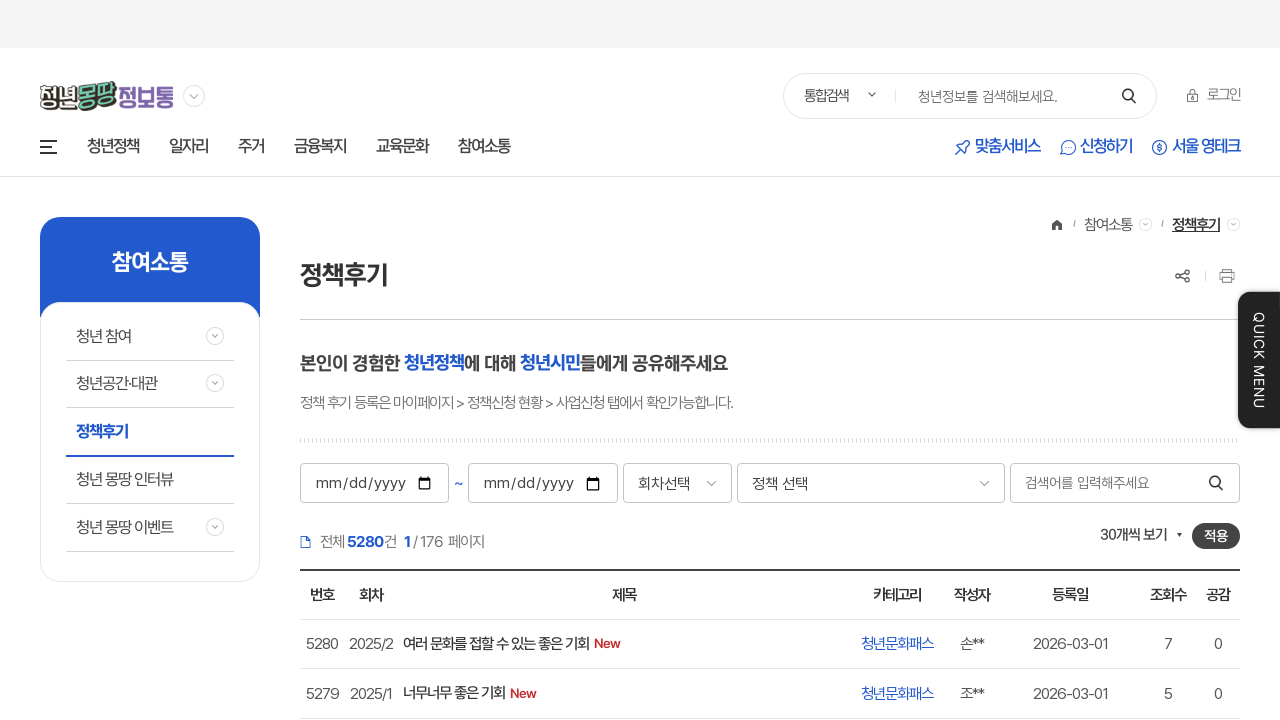

Clicked next page button to navigate to page 2 at (729, 455) on xpath=//*[@id="frm"]/div[4]/a[4]
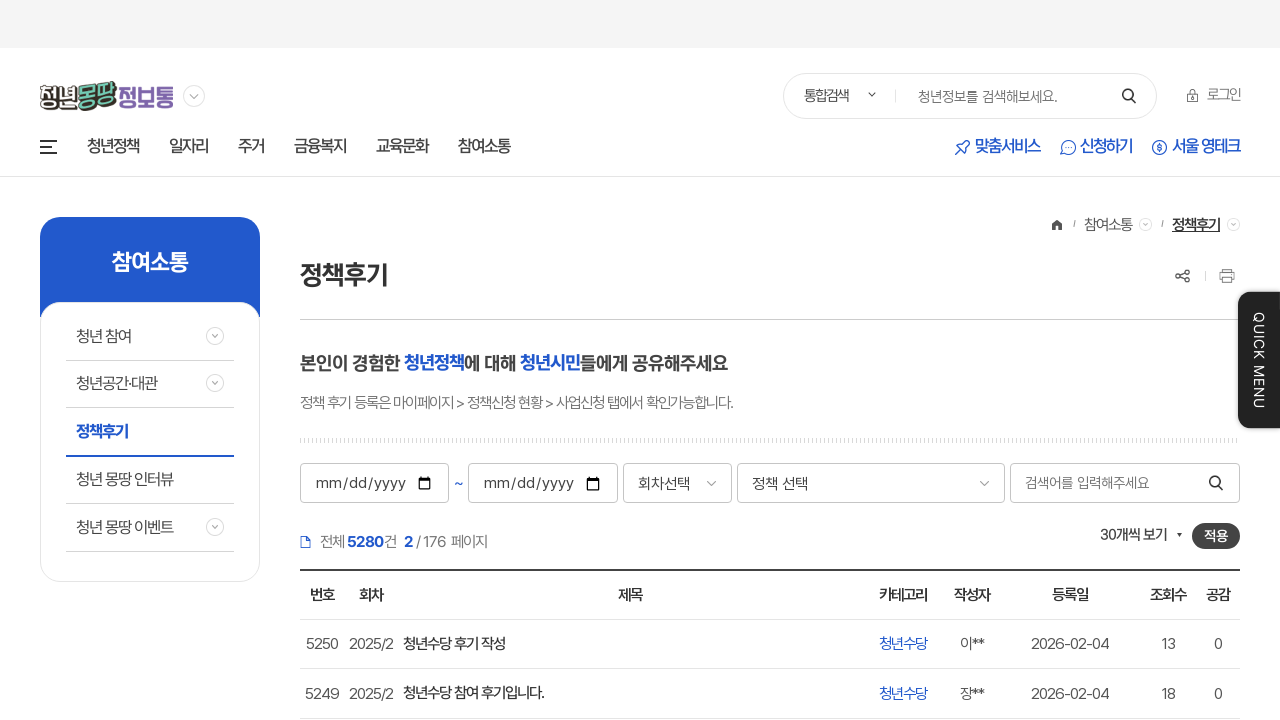

Waited 1 second for next page to load
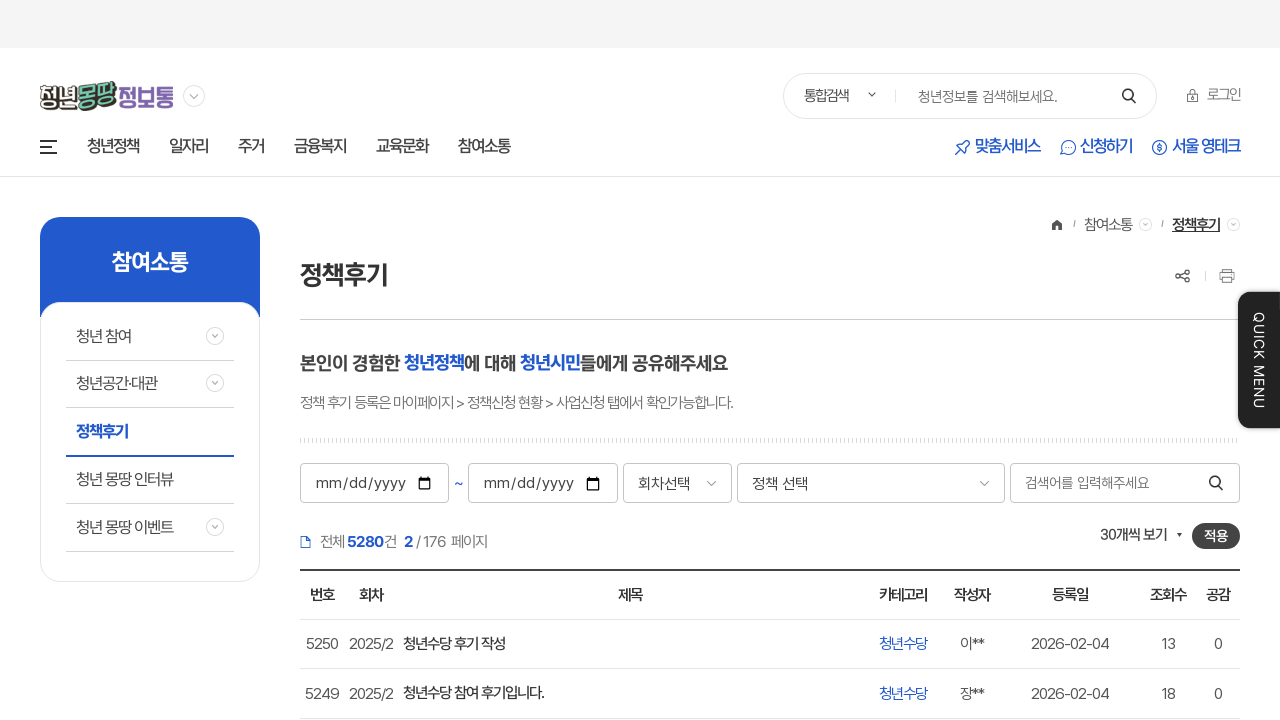

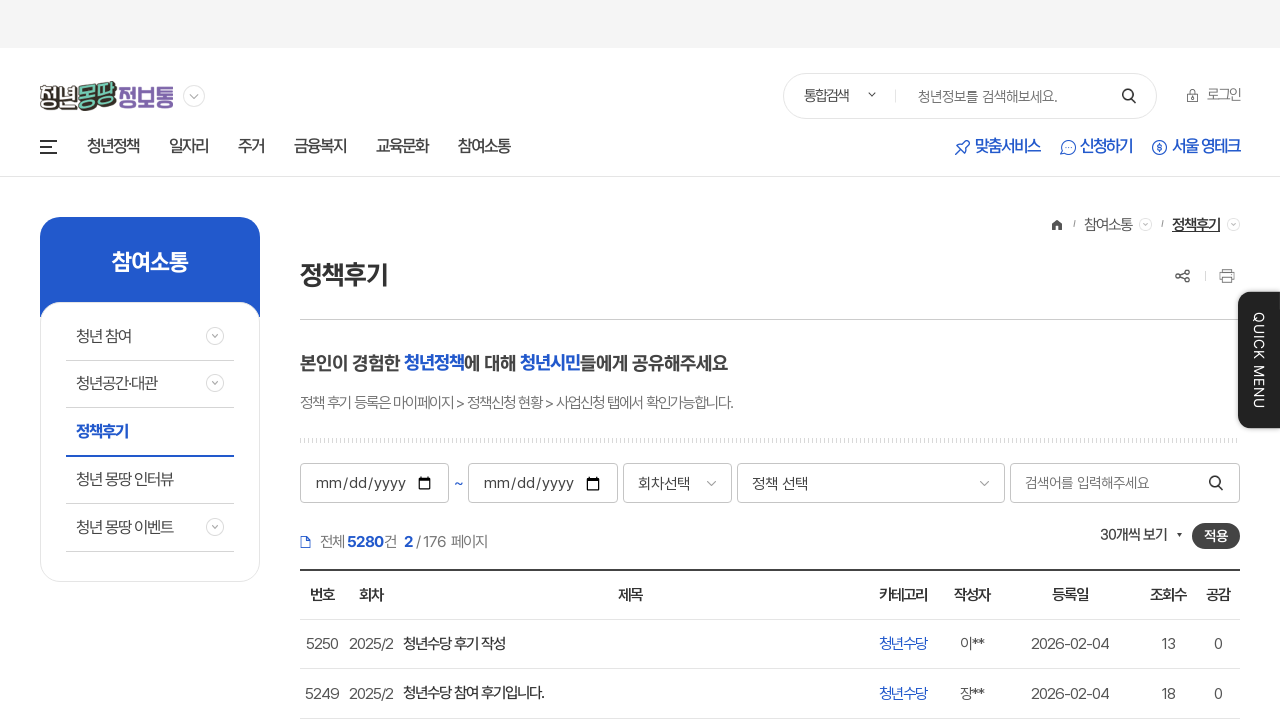